Tests keyboard navigation accessibility by pressing TAB key sequentially and verifying that focus moves to the expected elements in the correct order on the CERN website.

Starting URL: https://home.cern/

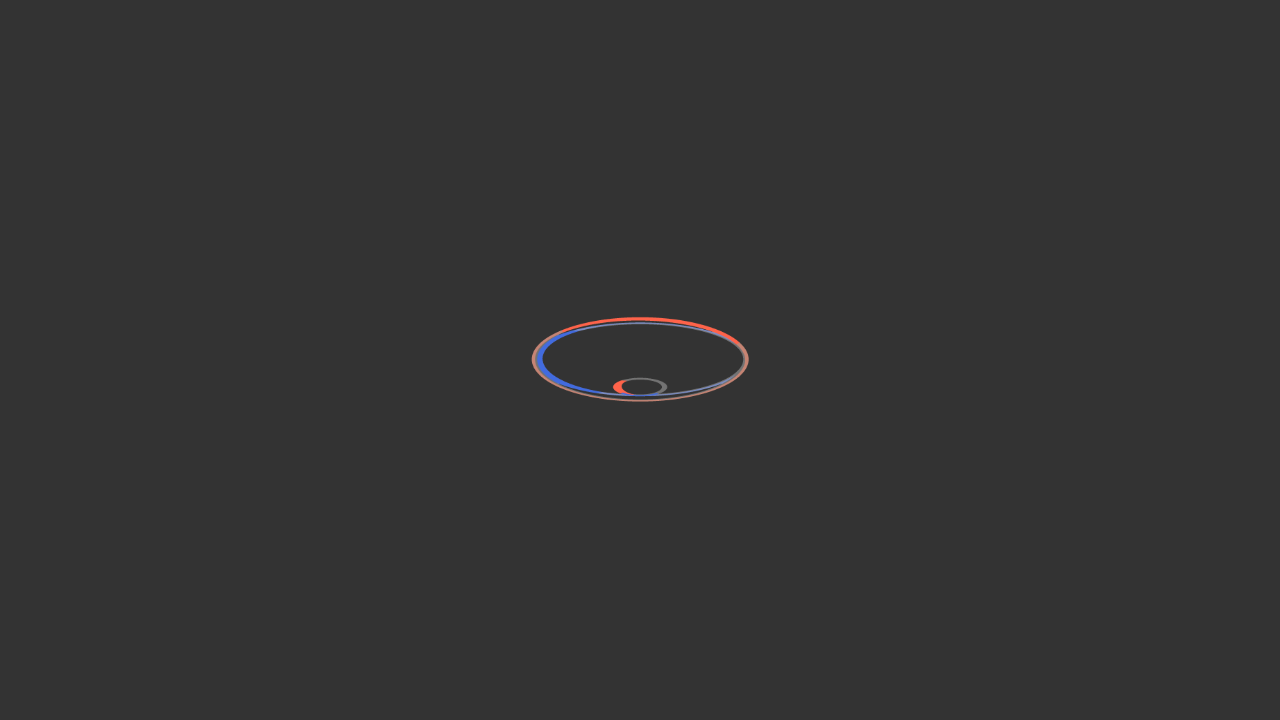

Pressed TAB key to move focus to next element
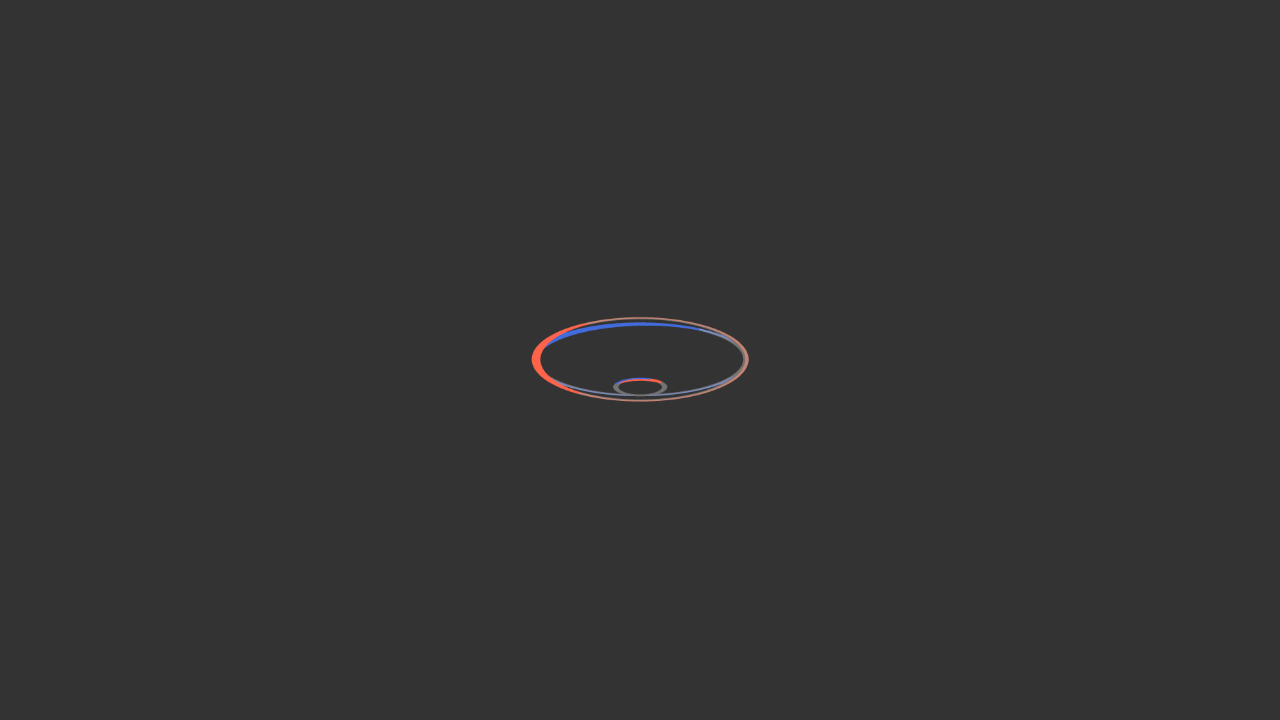

Retrieved innerHTML of focused element
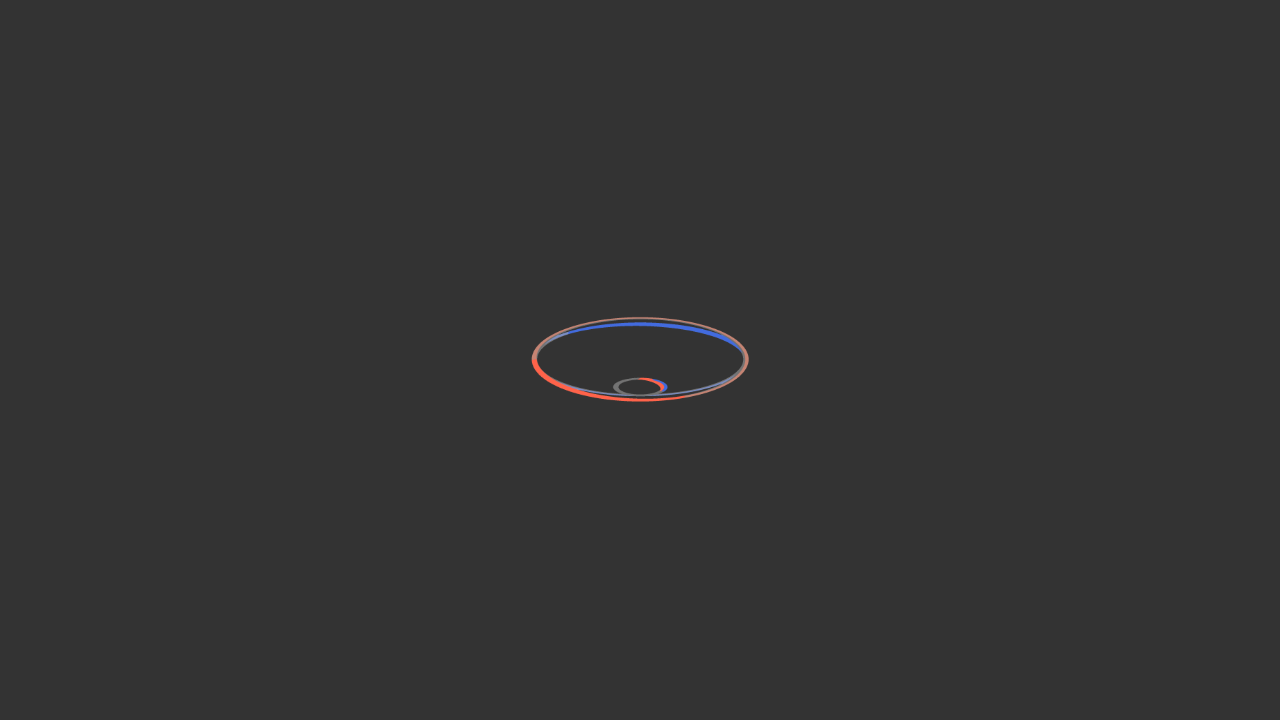

Verified focused element matches expected: 
	Skip to main content

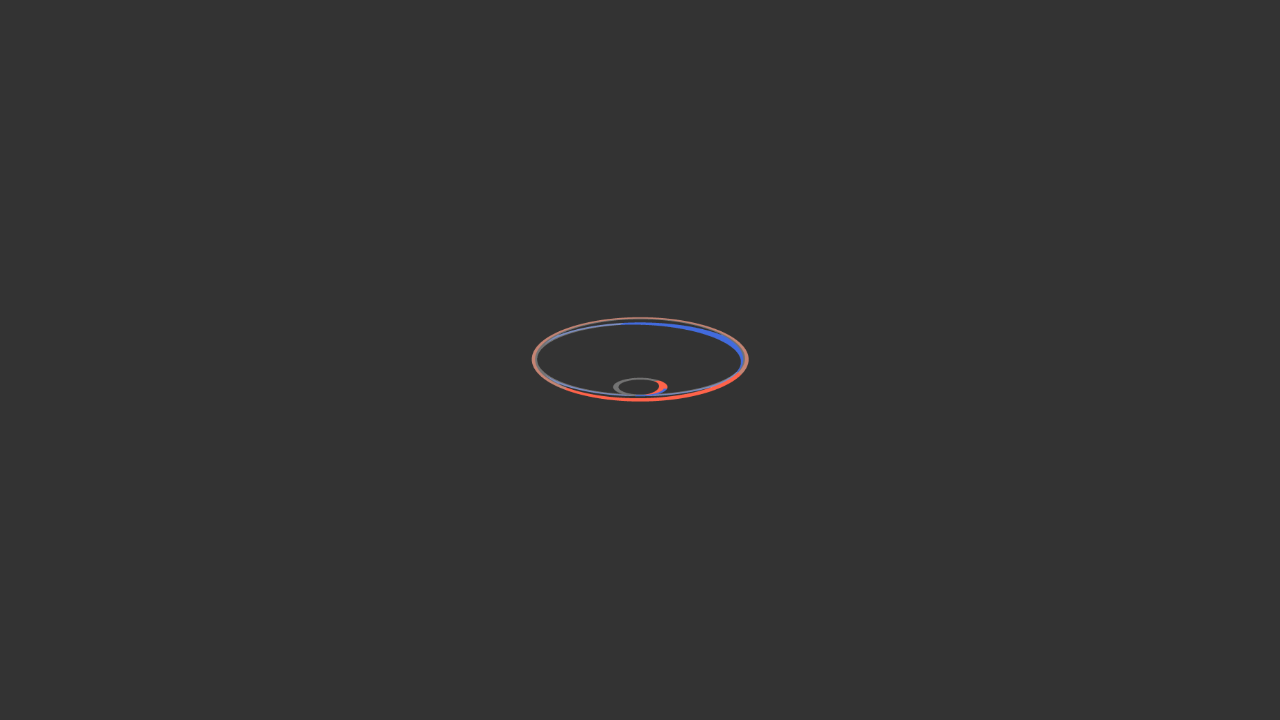

Pressed TAB key to move focus to next element
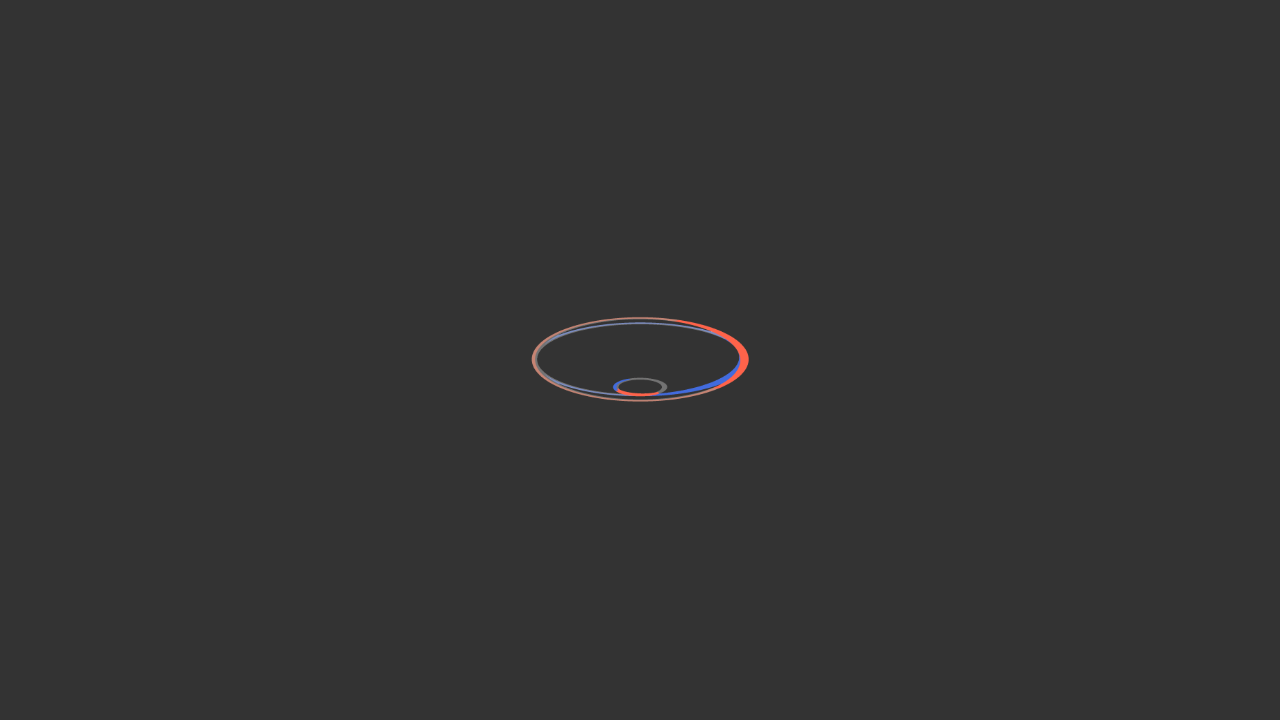

Retrieved innerHTML of focused element
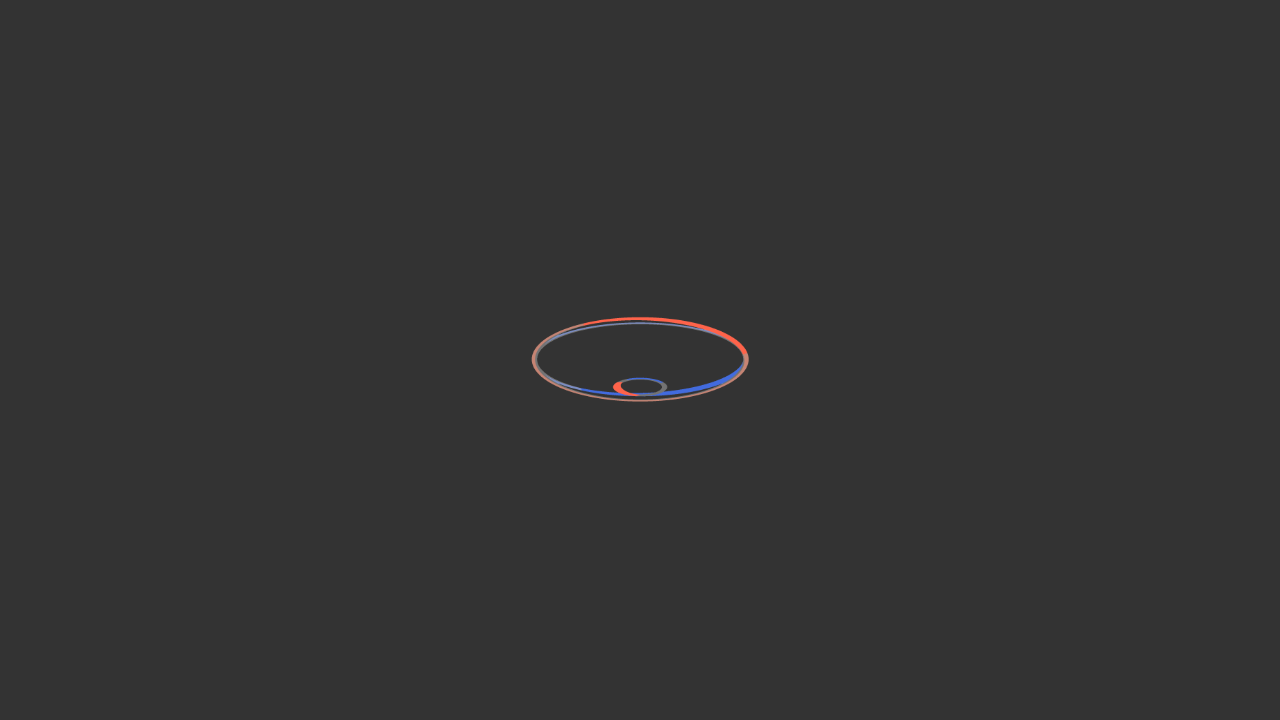

Verified focused element matches expected: 
            CERN
            <span>Accelerating s
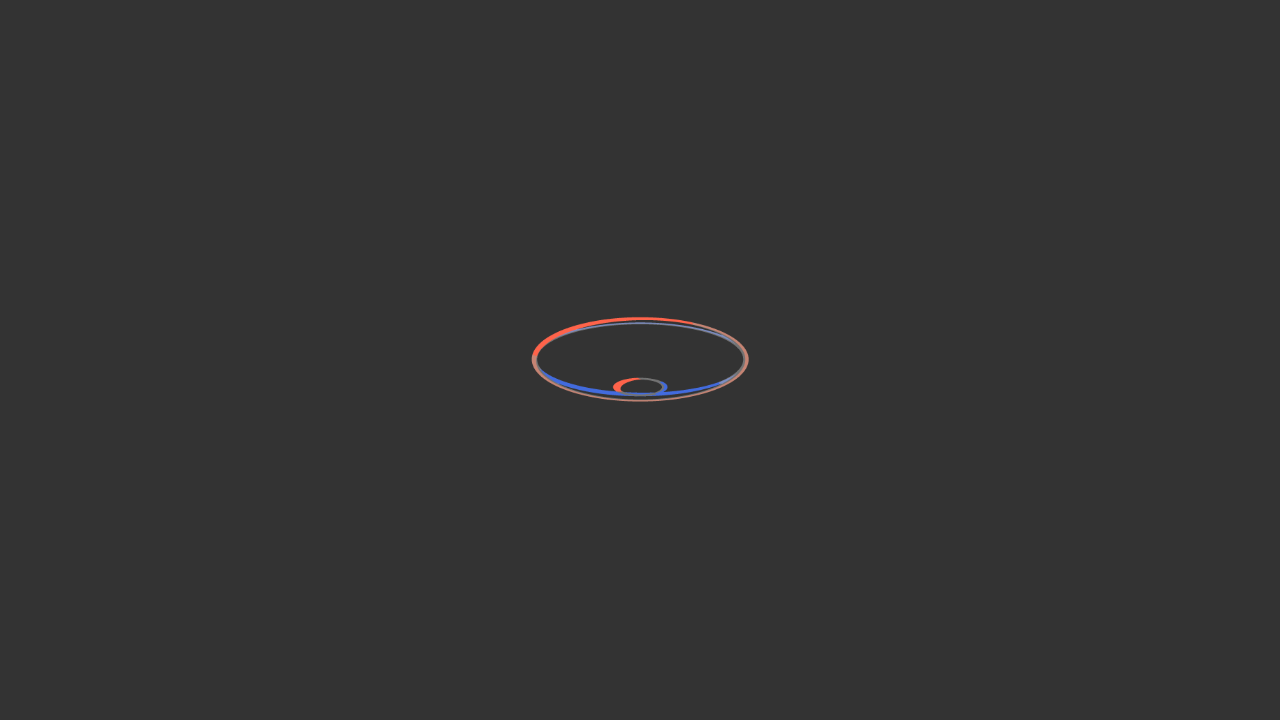

Pressed TAB key to move focus to next element
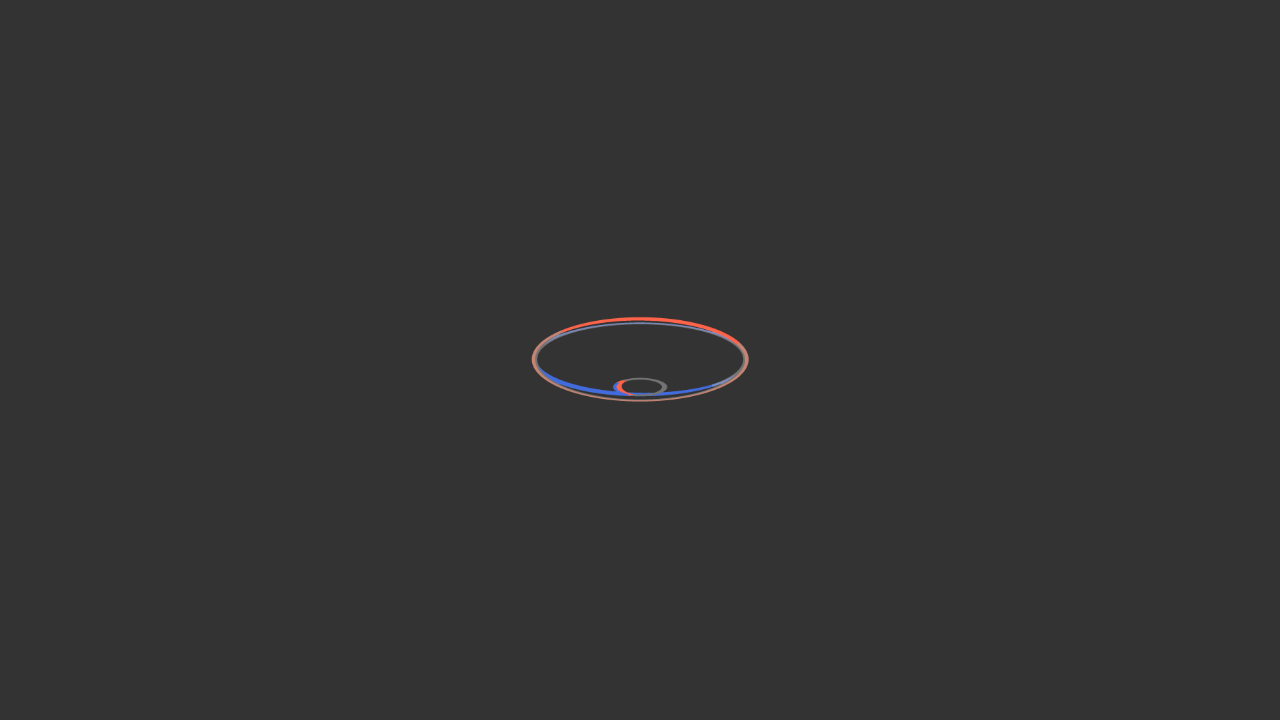

Retrieved innerHTML of focused element
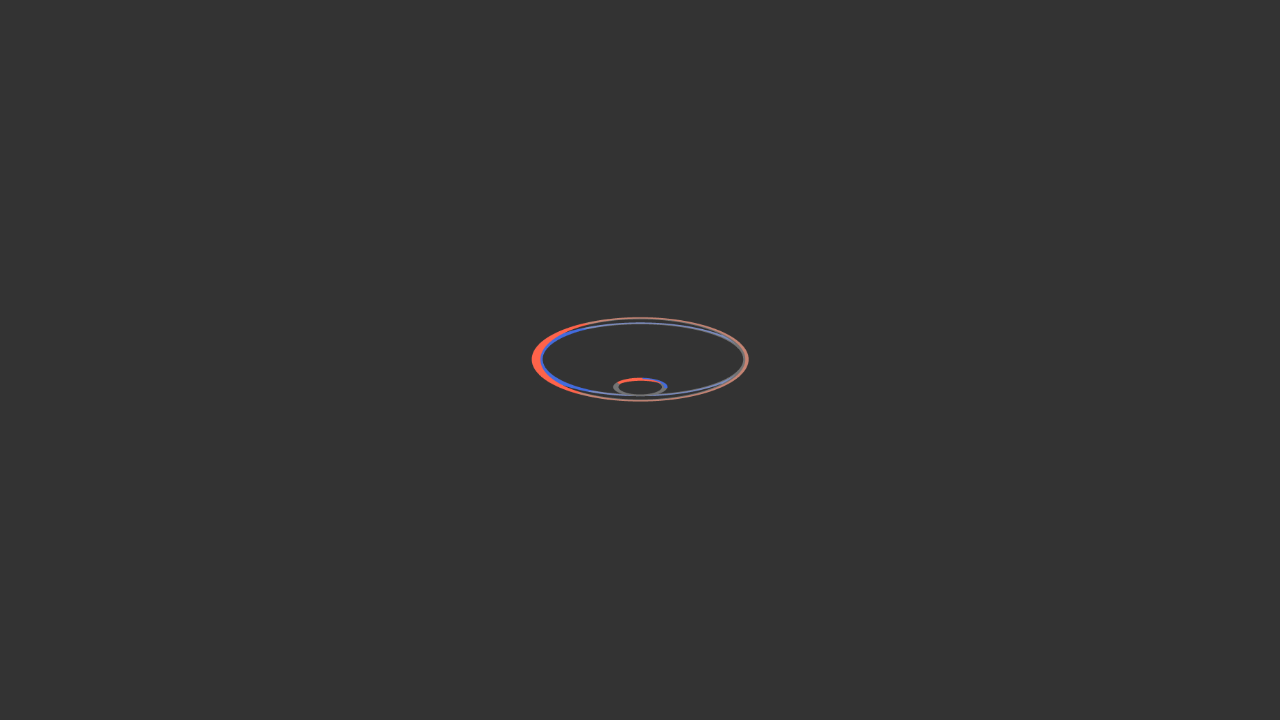

Verified focused element matches expected: Sign in
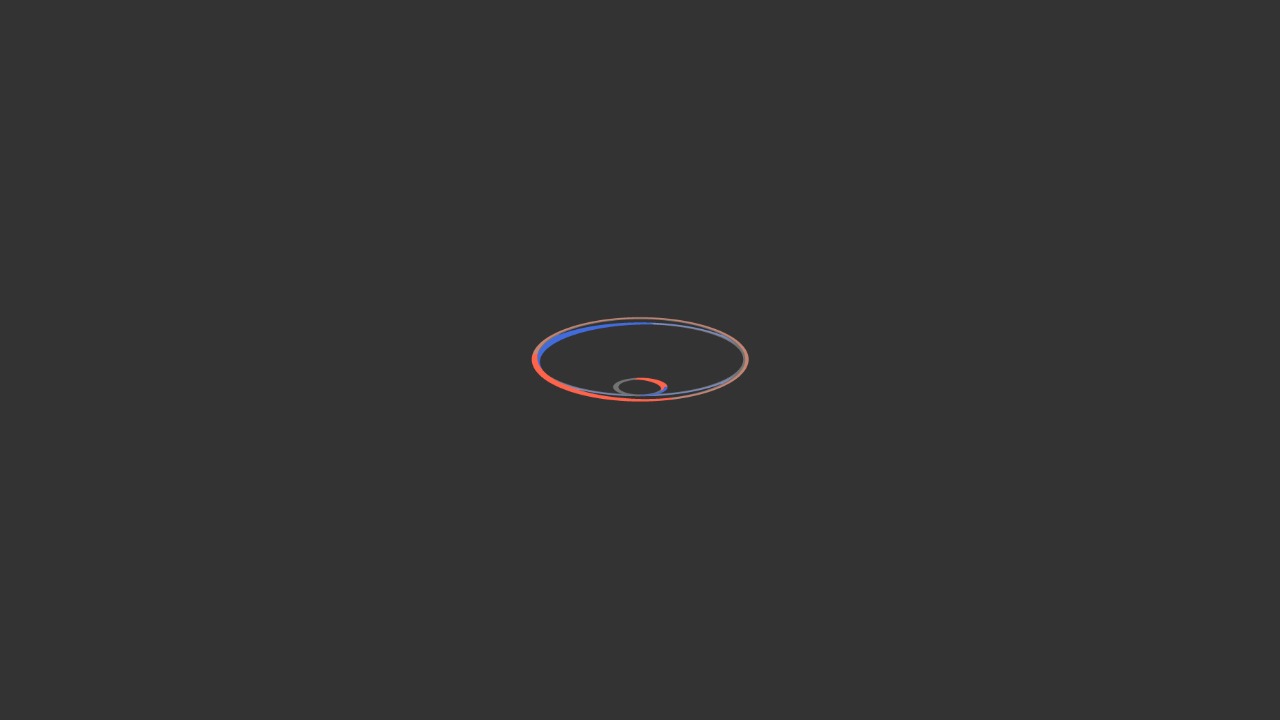

Pressed TAB key to move focus to next element
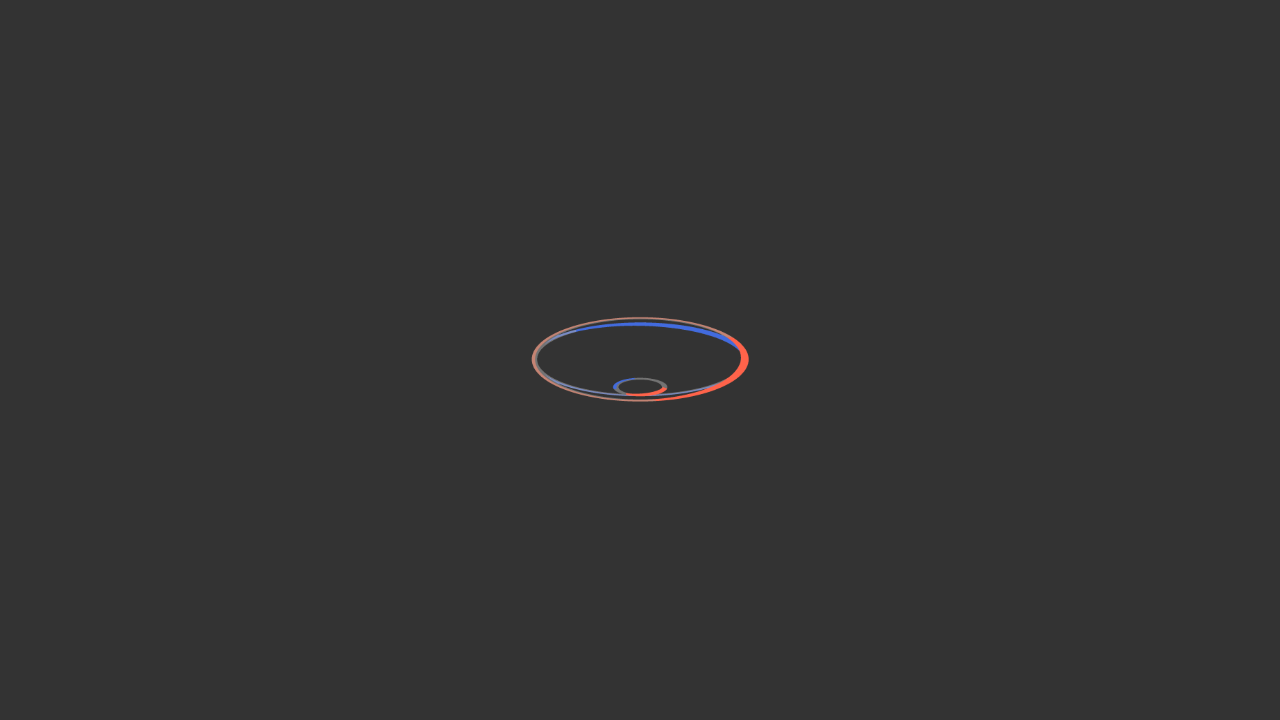

Retrieved innerHTML of focused element
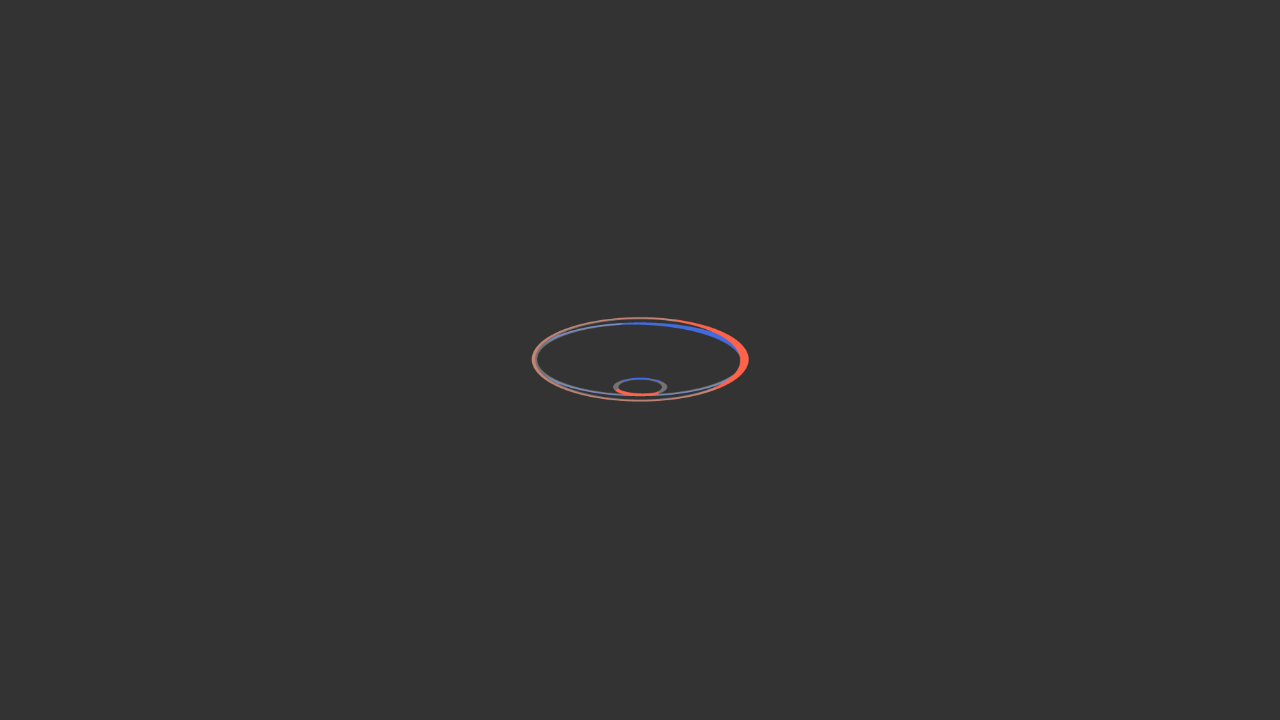

Verified focused element matches expected: Directory
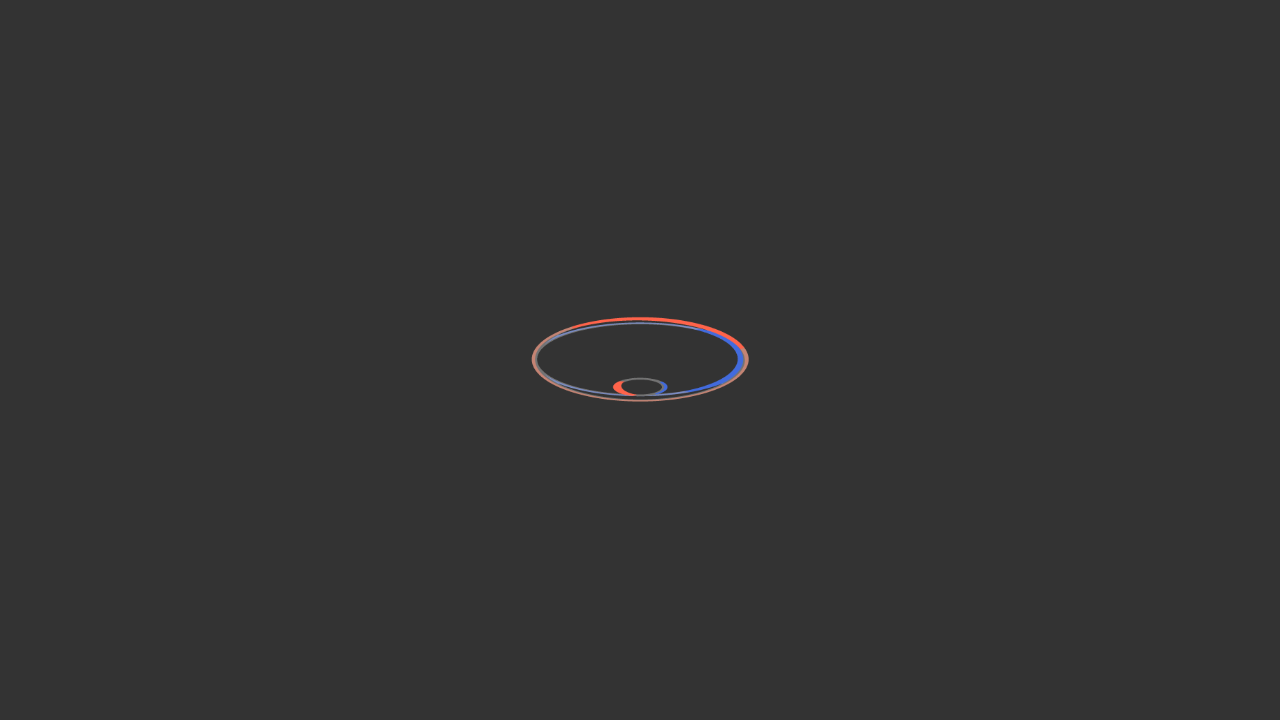

Pressed TAB key to move focus to next element
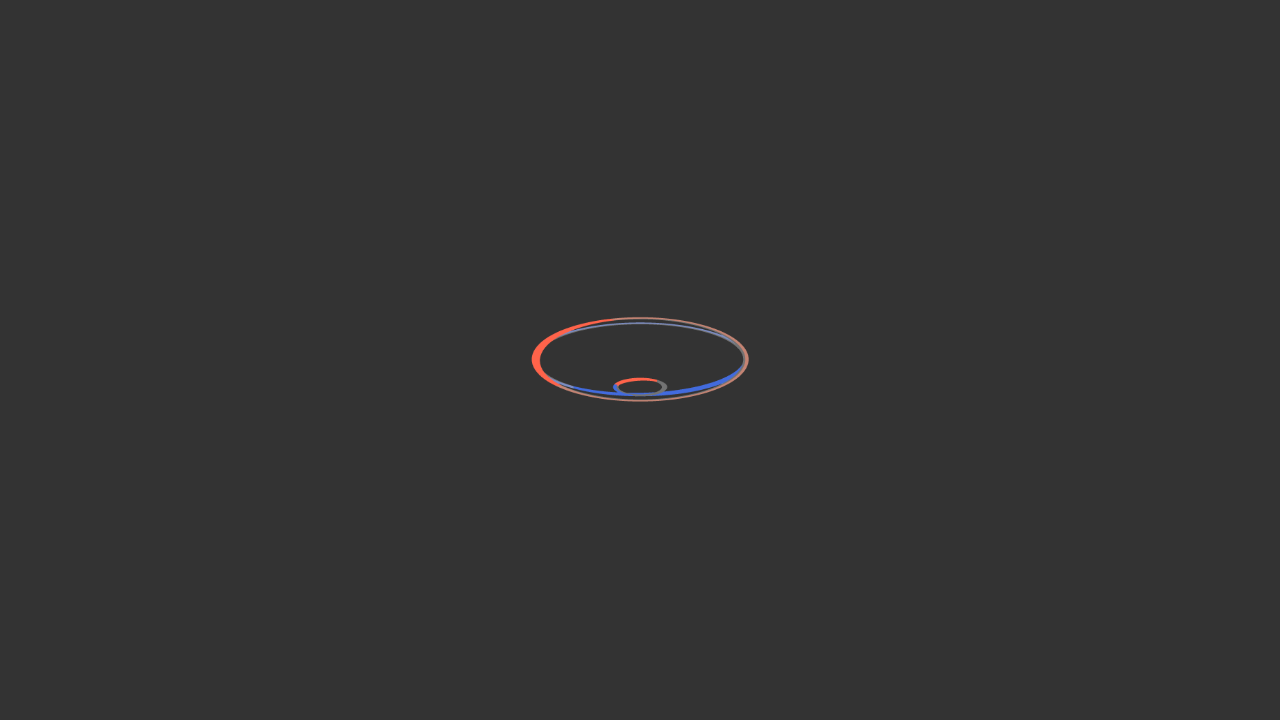

Retrieved innerHTML of focused element
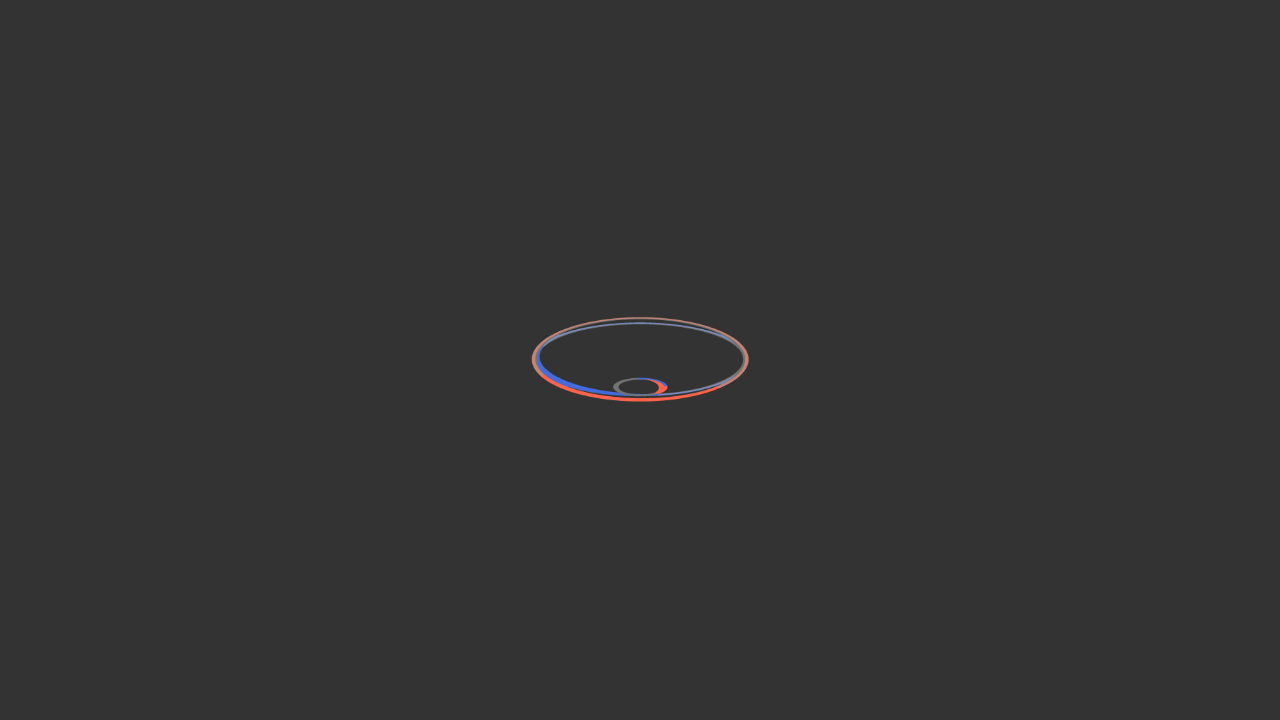

Verified focused element matches expected: 
              <img src="/sites/default/files/logo
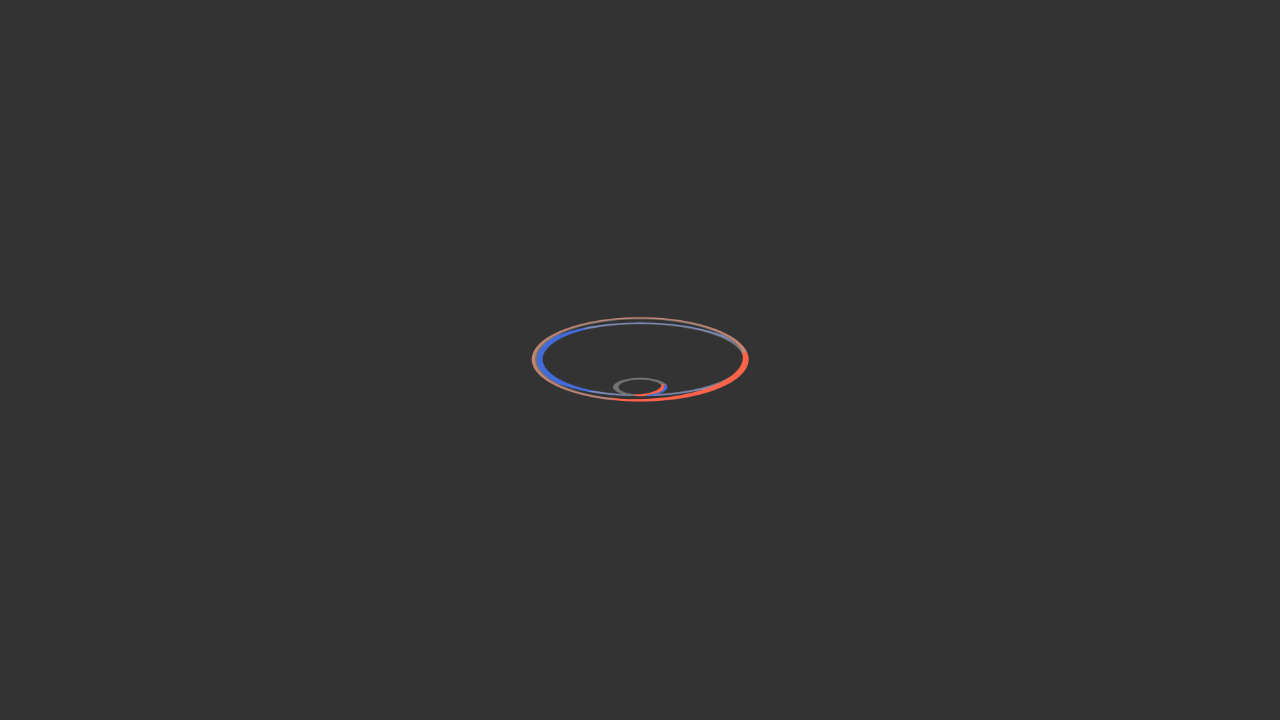

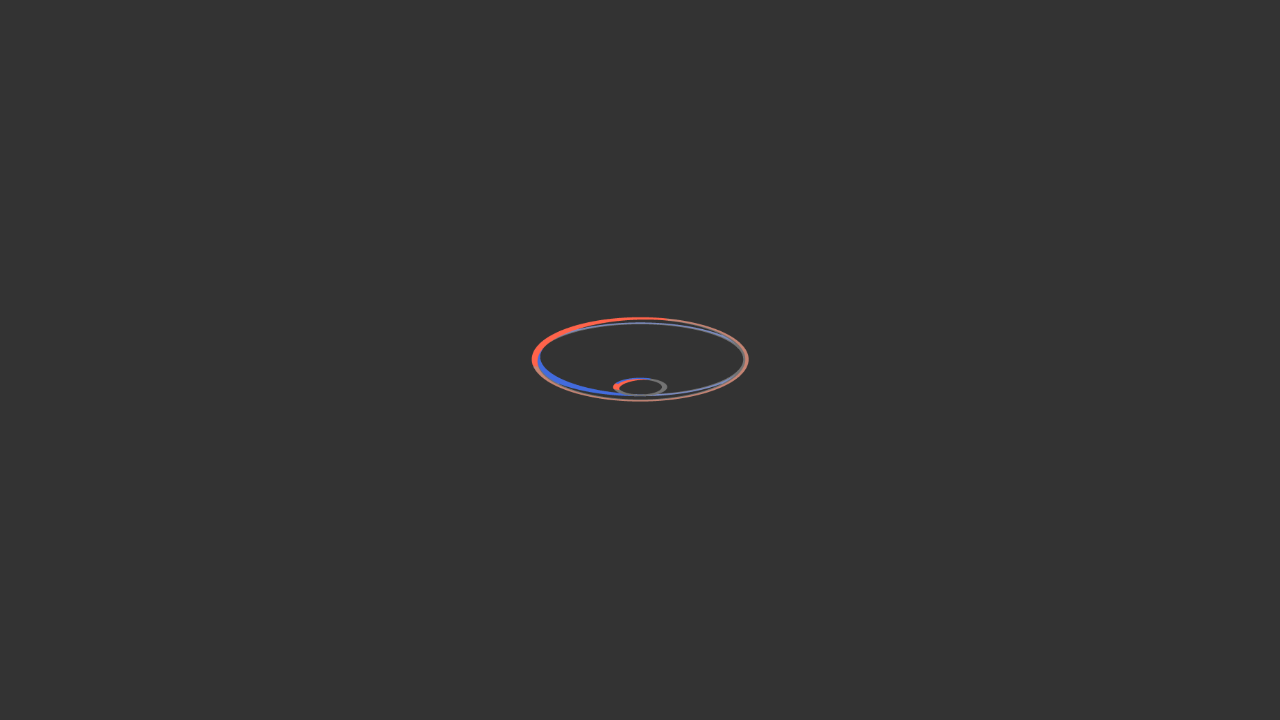